Demonstrates right-click context menu interaction by right-clicking on a button element to trigger the context menu

Starting URL: http://swisnl.github.io/jQuery-contextMenu/demo.html

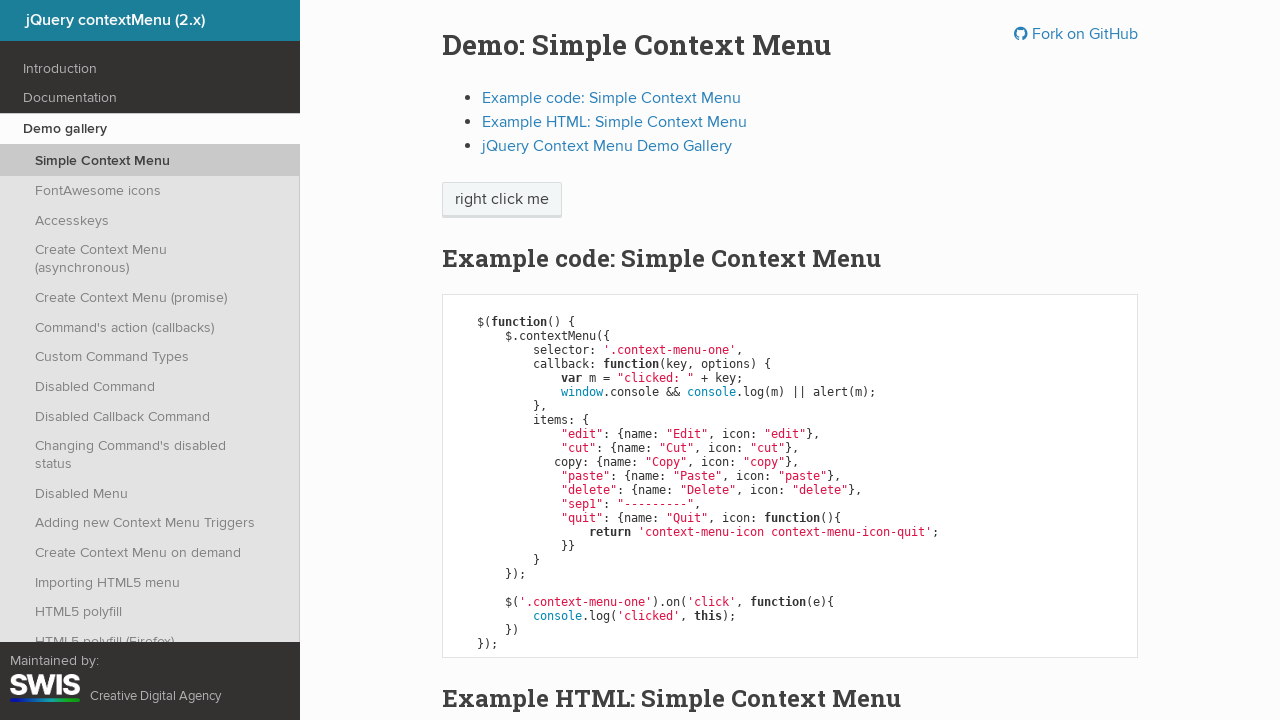

Located the 'right click me' button element
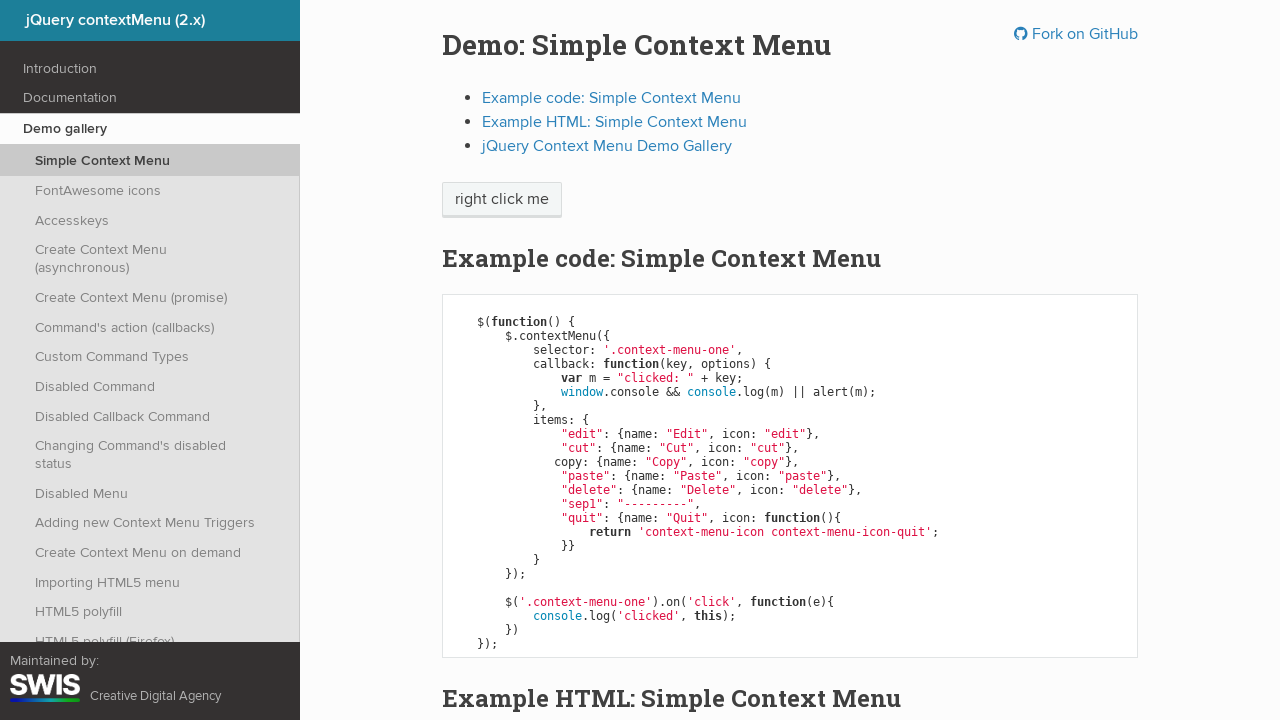

Right-clicked on the button to trigger context menu at (502, 200) on xpath=//span[normalize-space()='right click me']
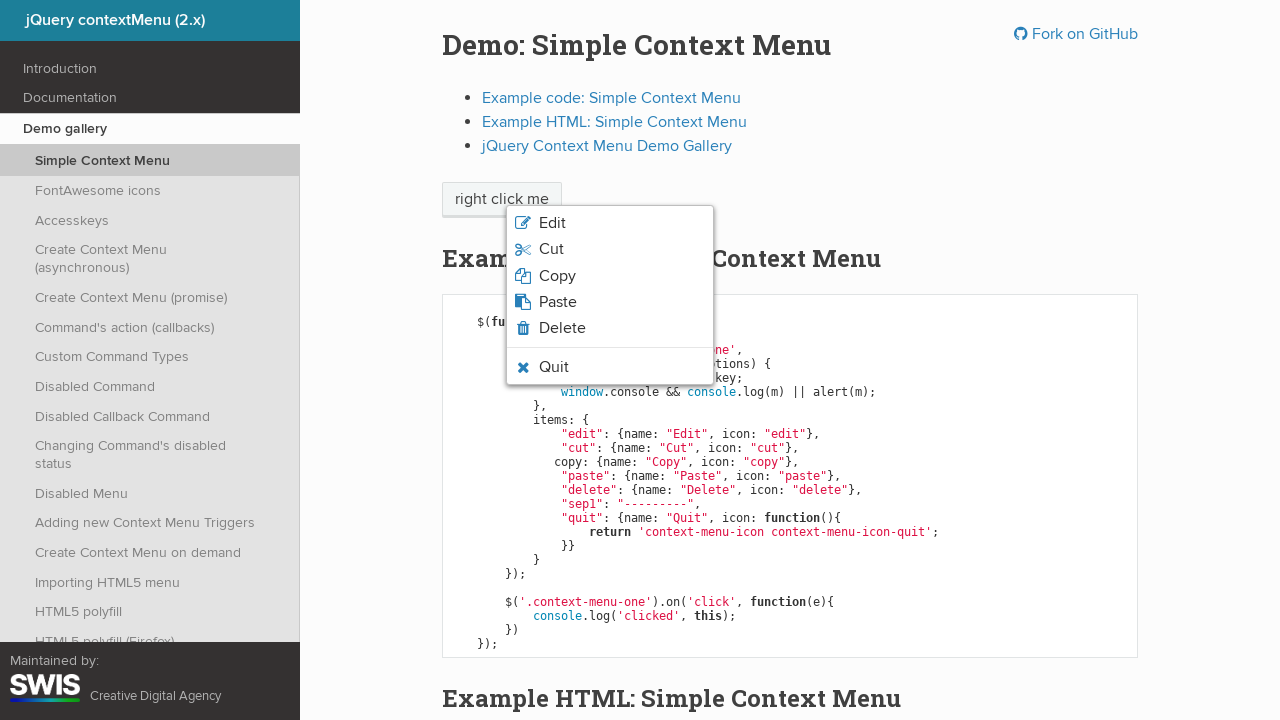

Context menu appeared and is now visible
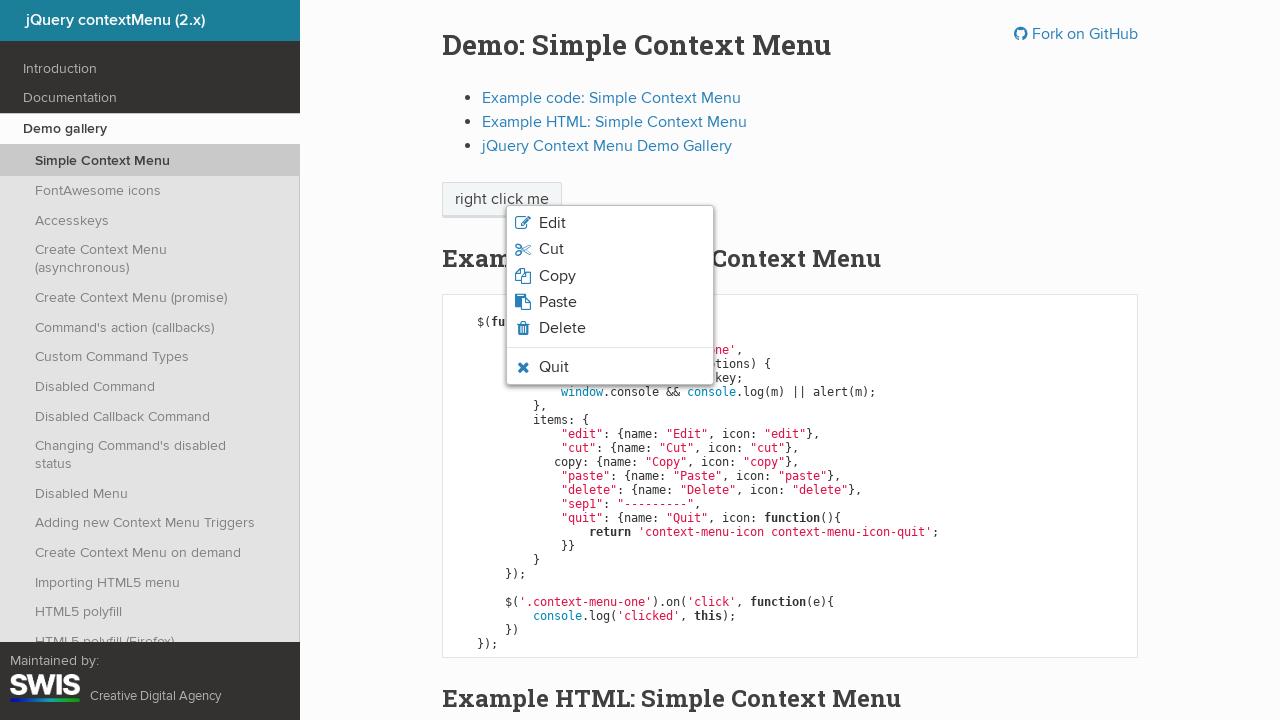

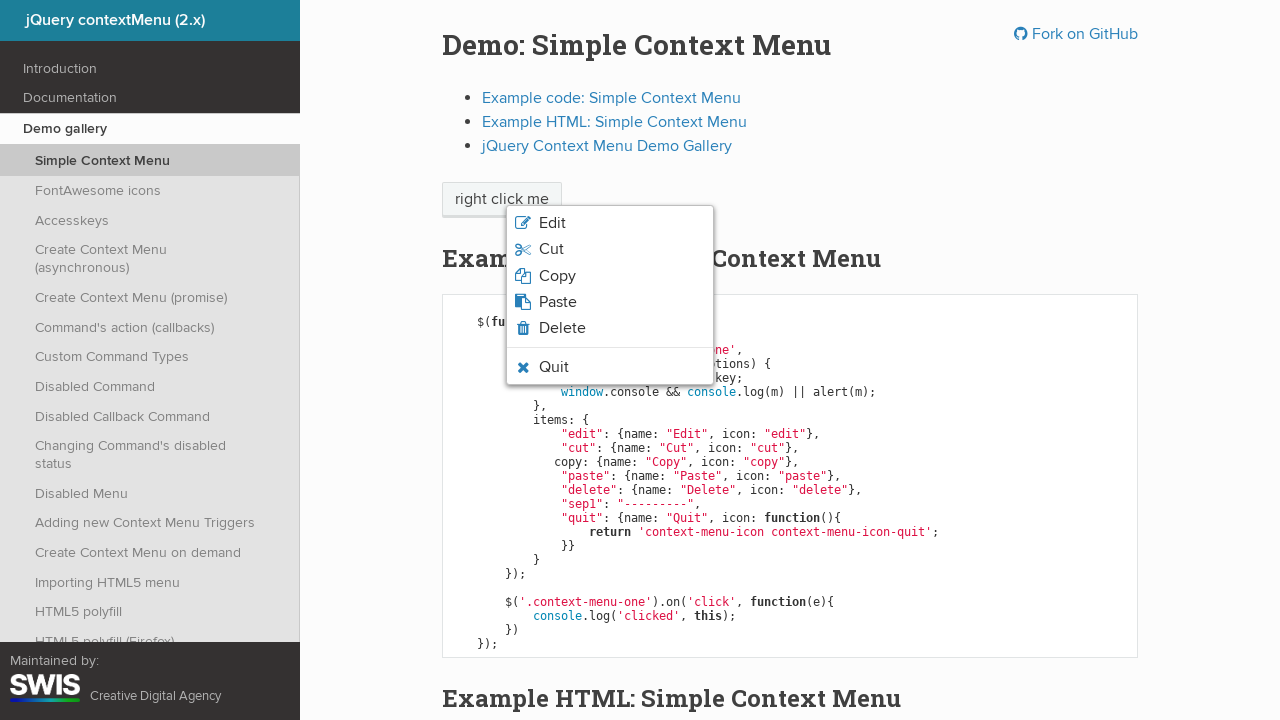